Tests iframe handling by iterating through all iframes on the page, switching to each one, and verifying the presence of image links within each iframe before switching back to the default content.

Starting URL: http://demo.guru99.com/test/guru99home

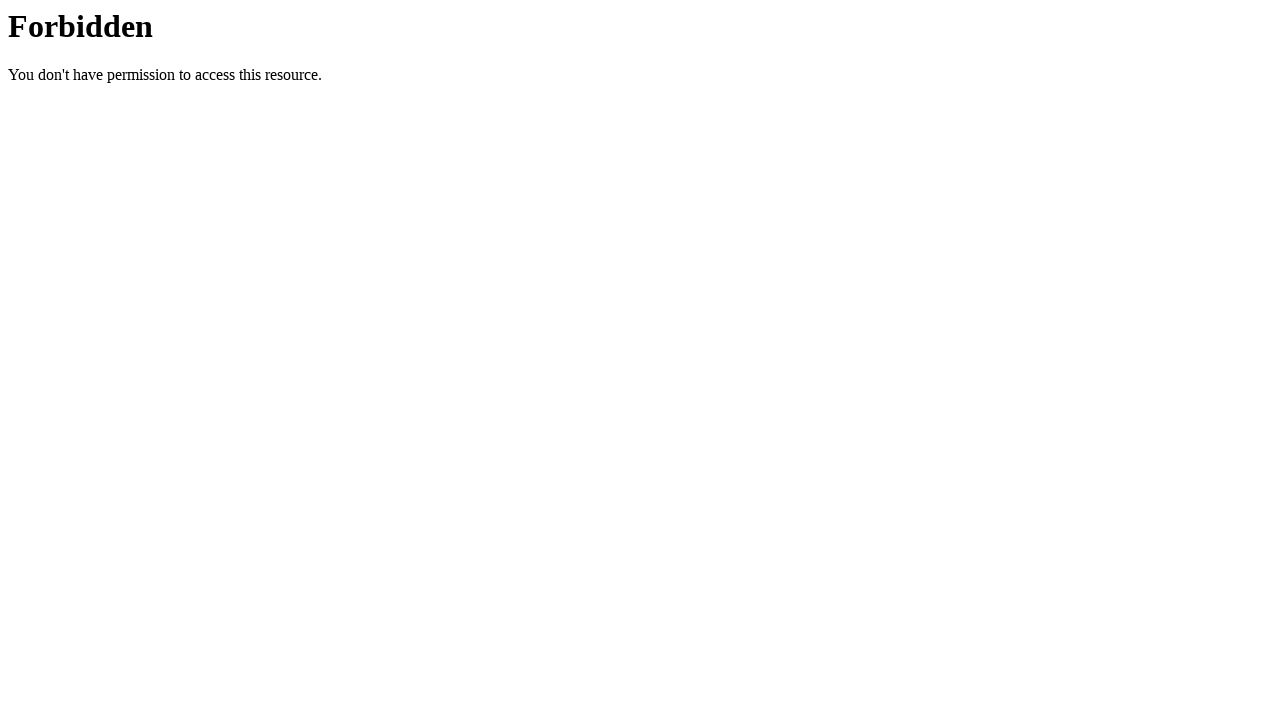

Set viewport size to 1920x1080
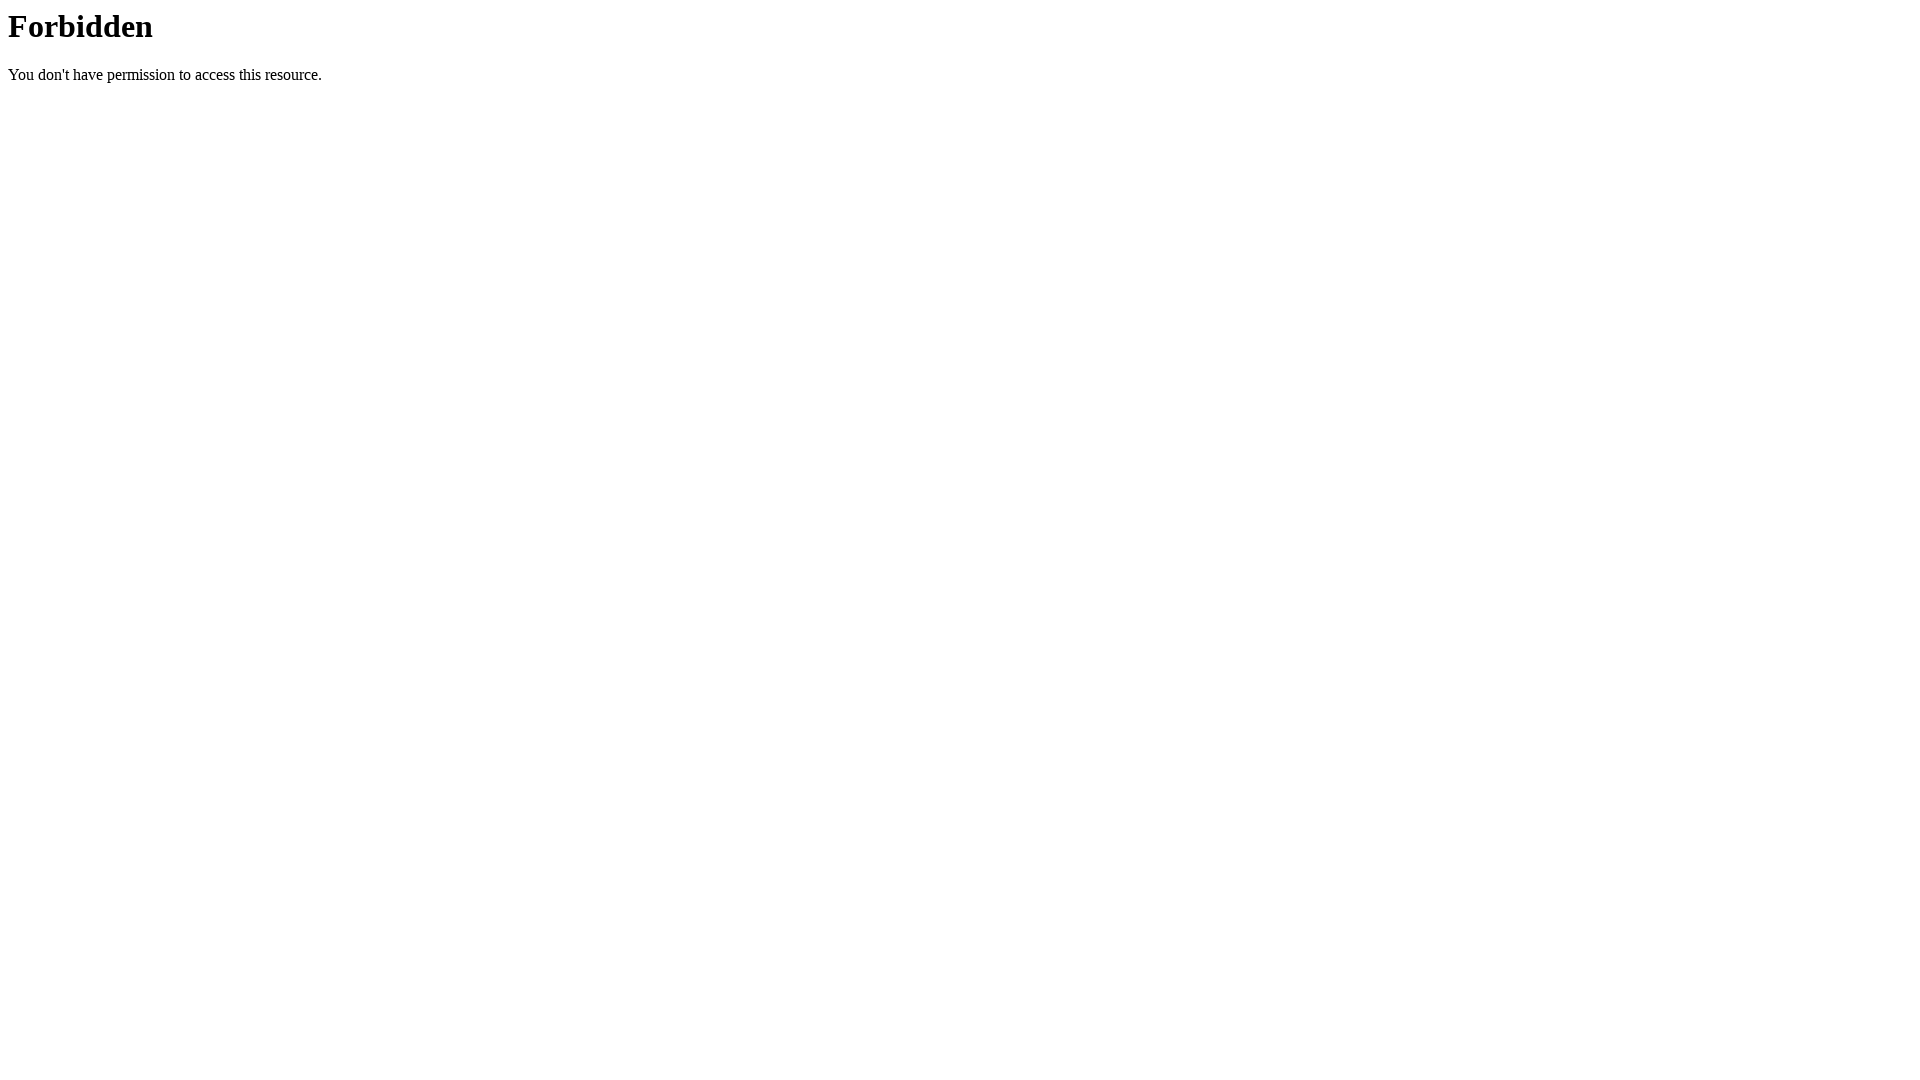

Retrieved and printed page title
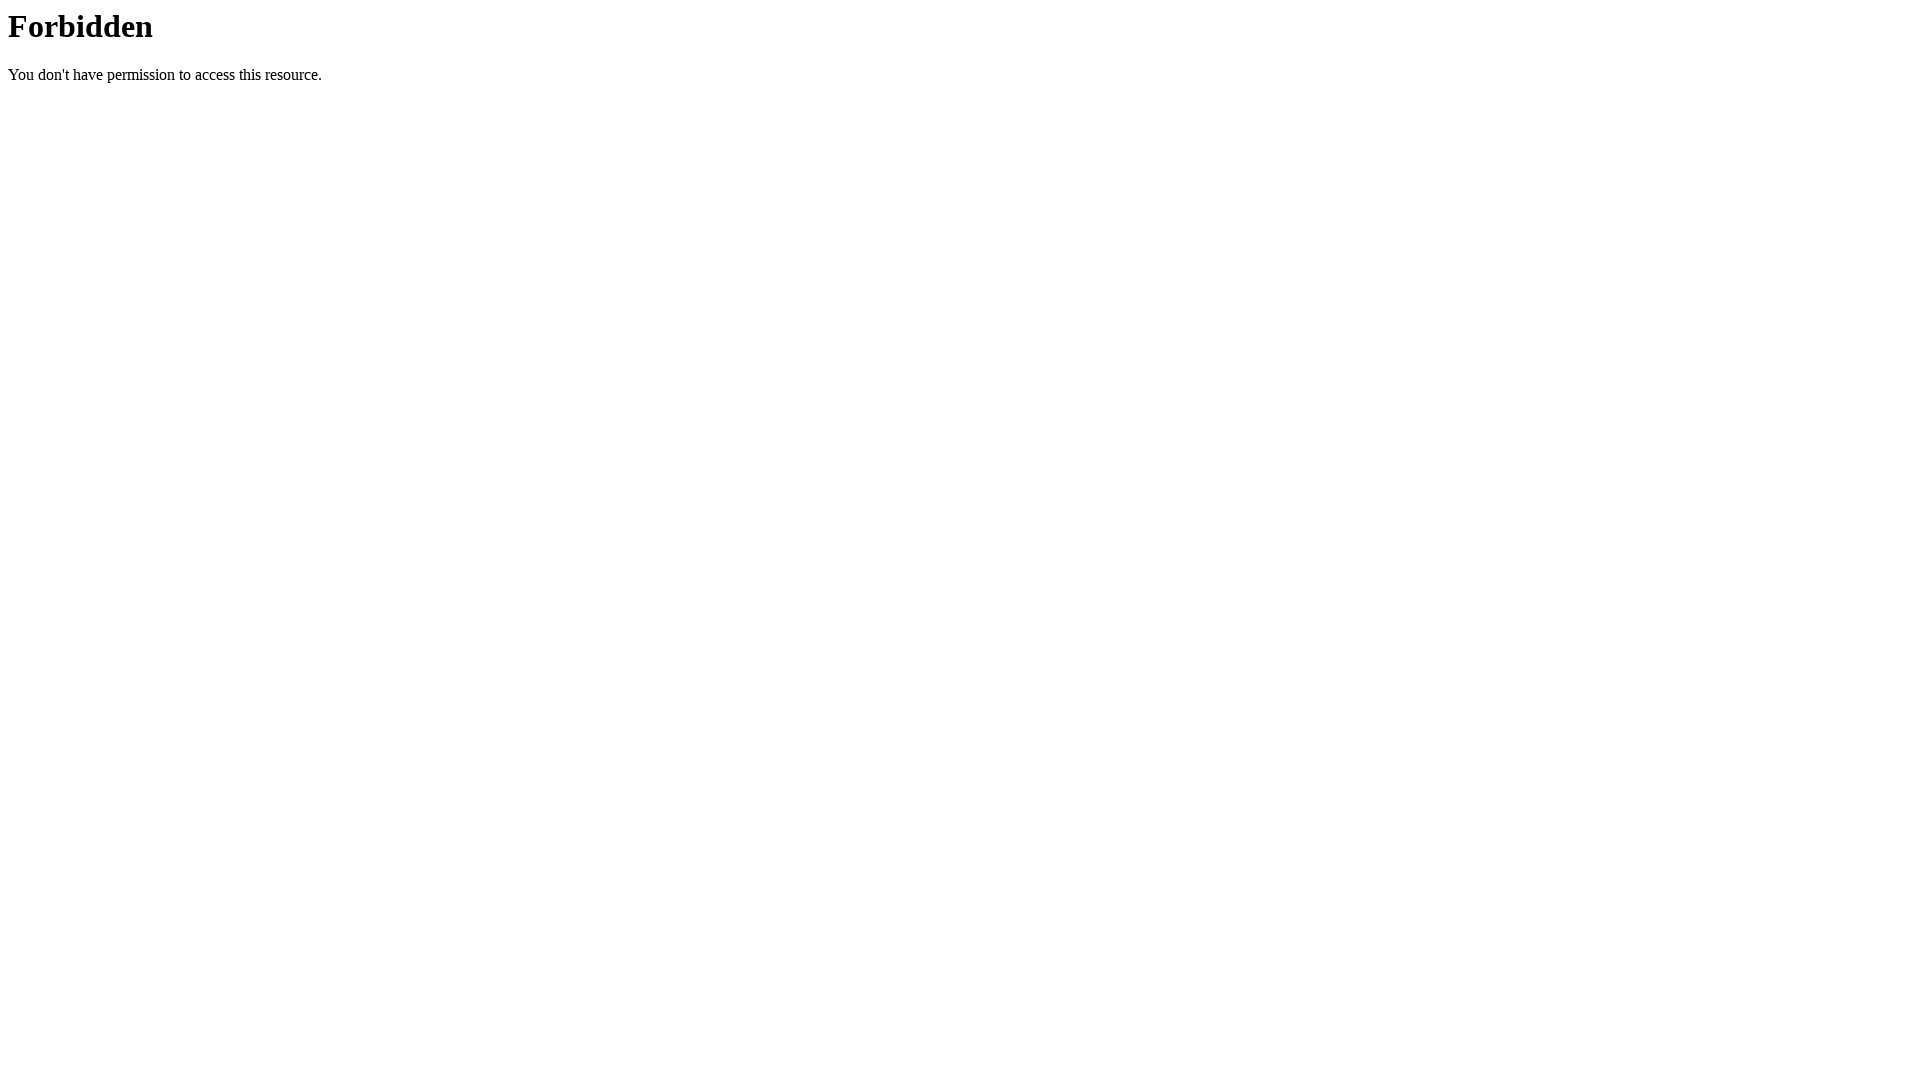

Retrieved and printed page URL
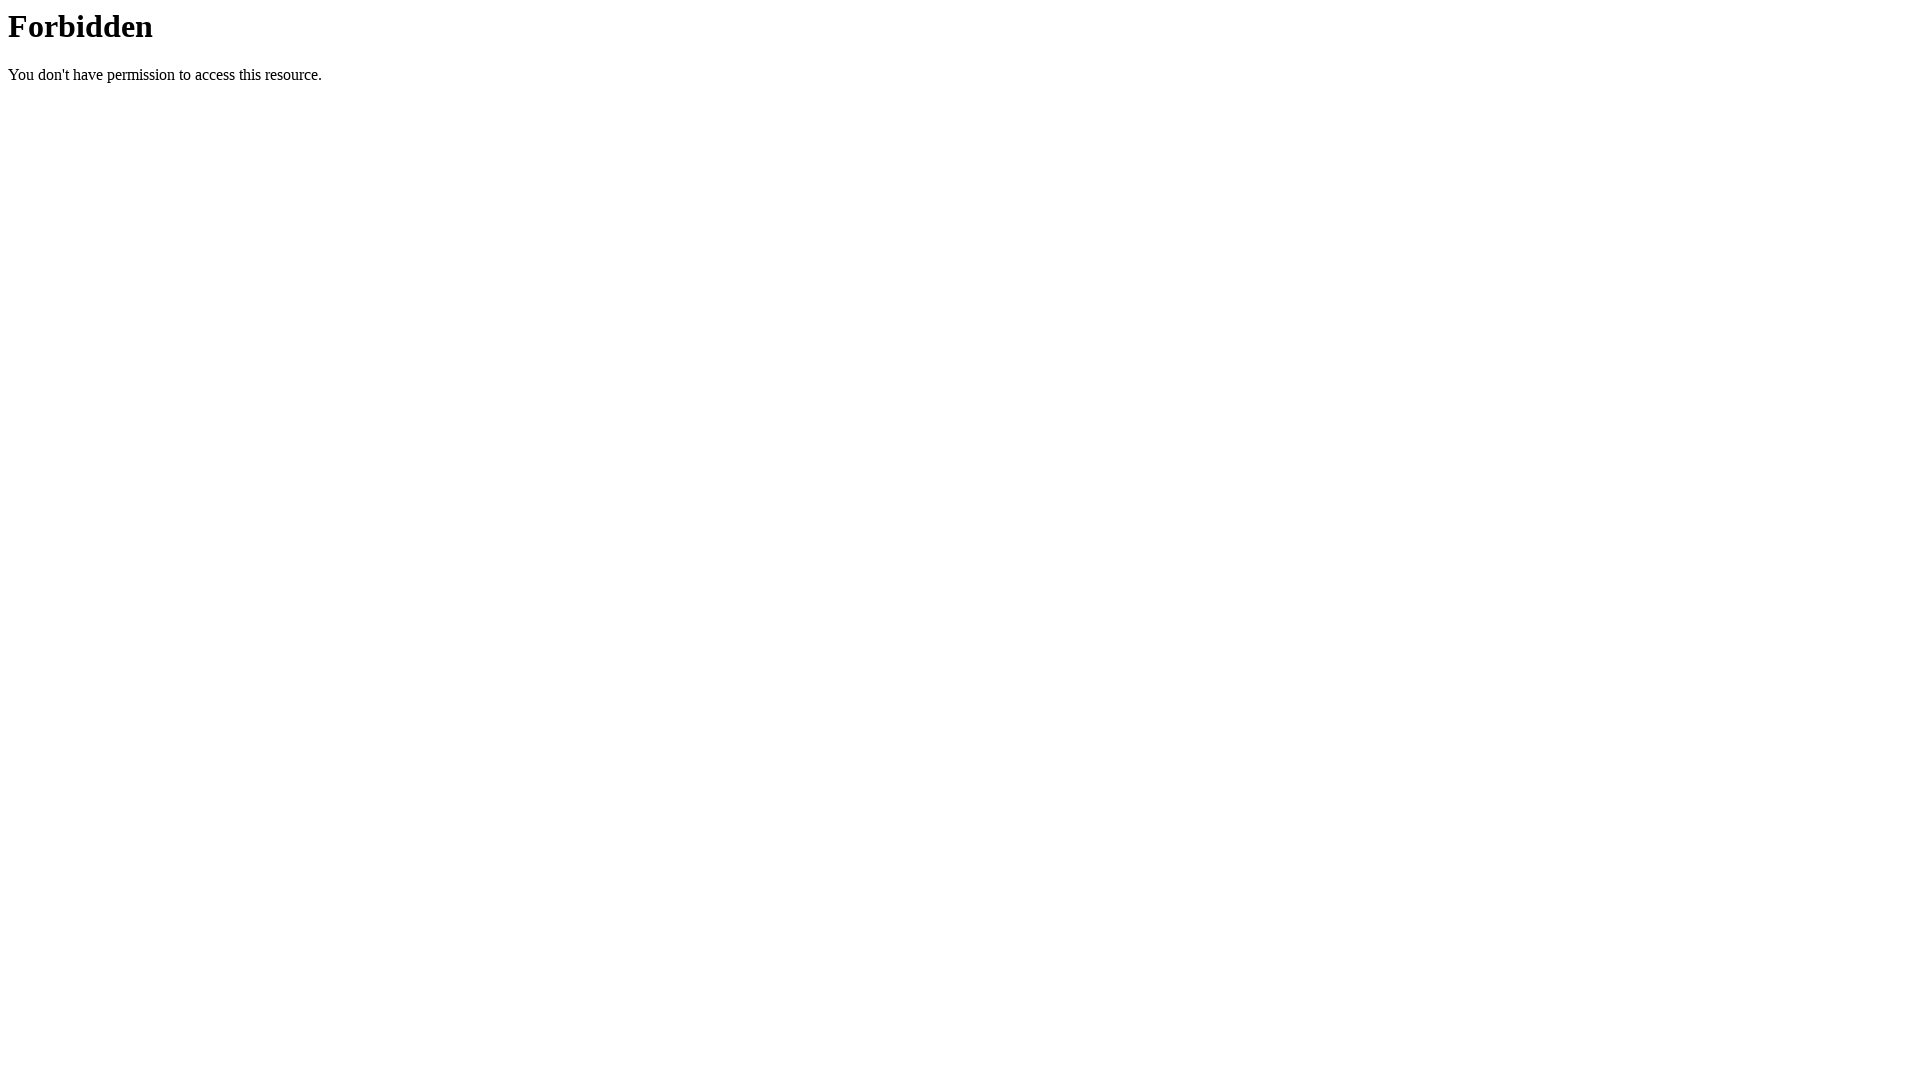

Located all iframes on the page
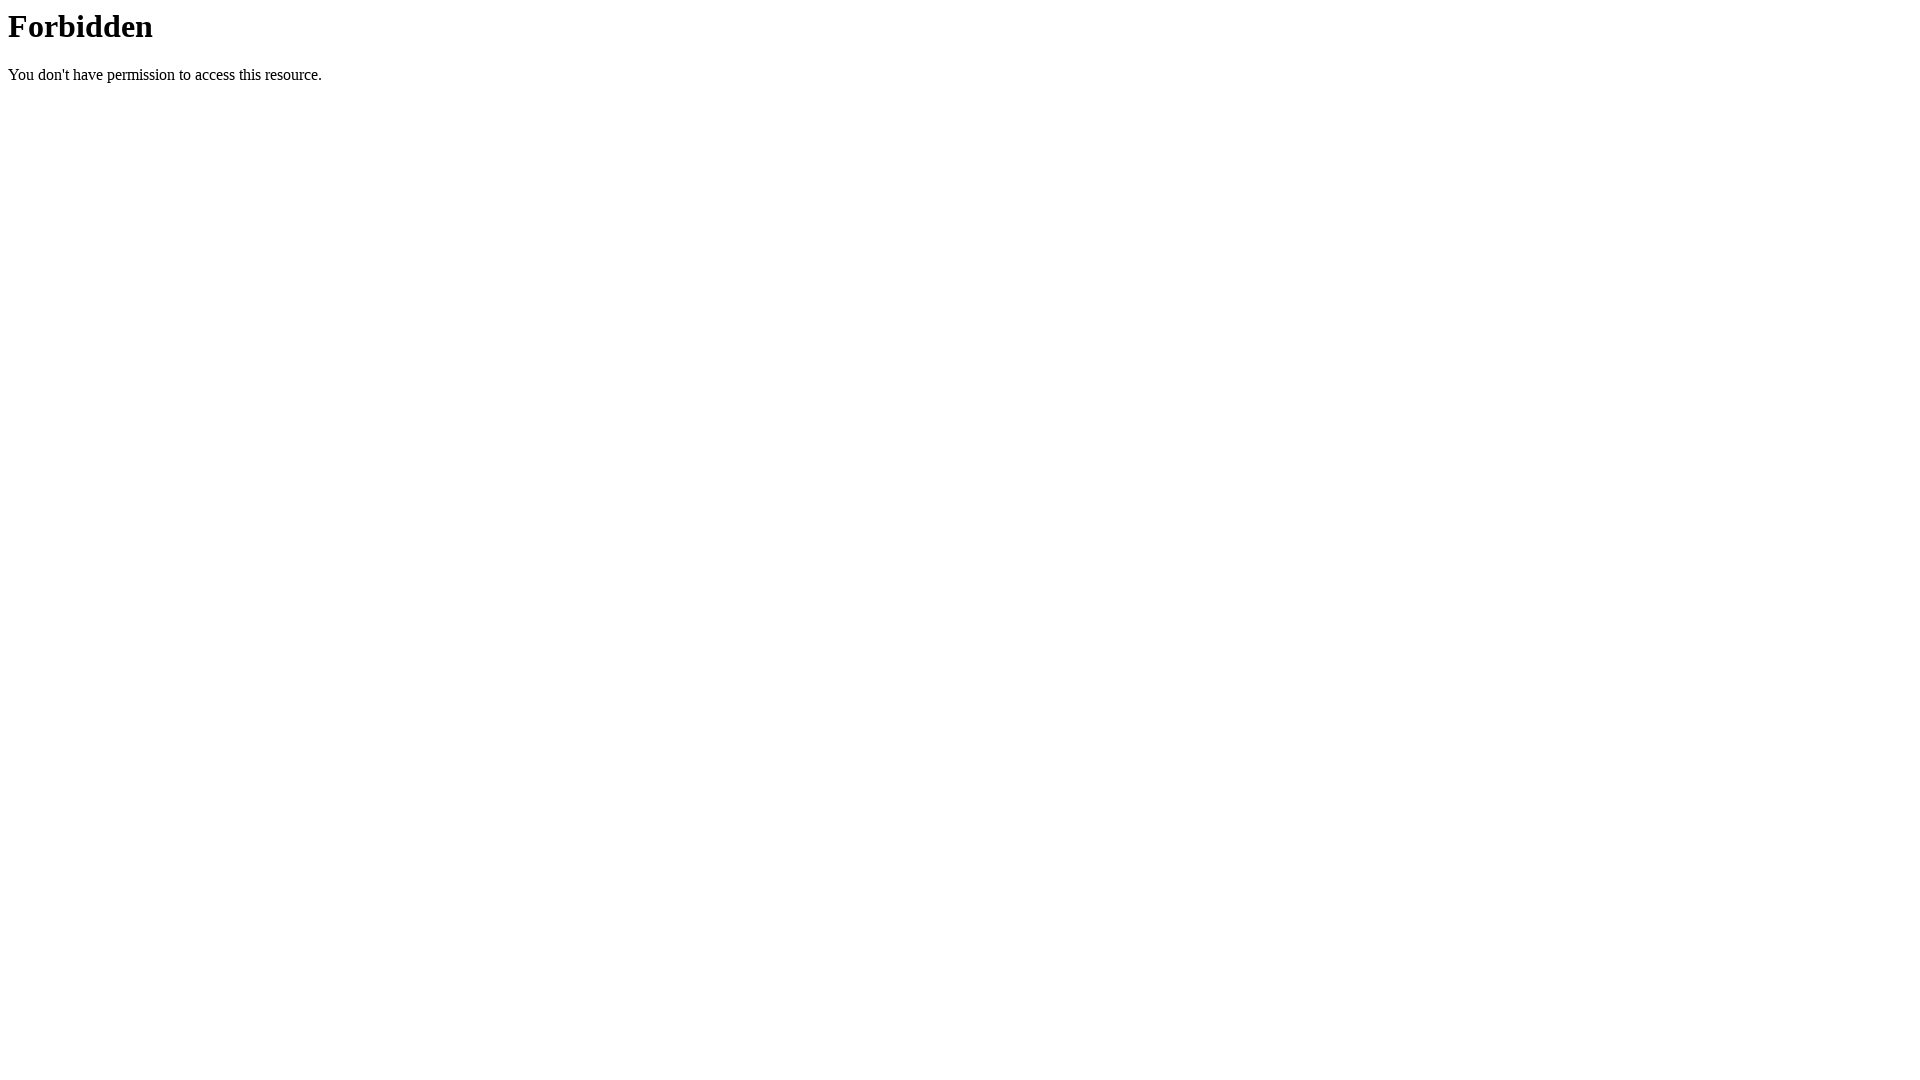

Found 0 iframes on the page
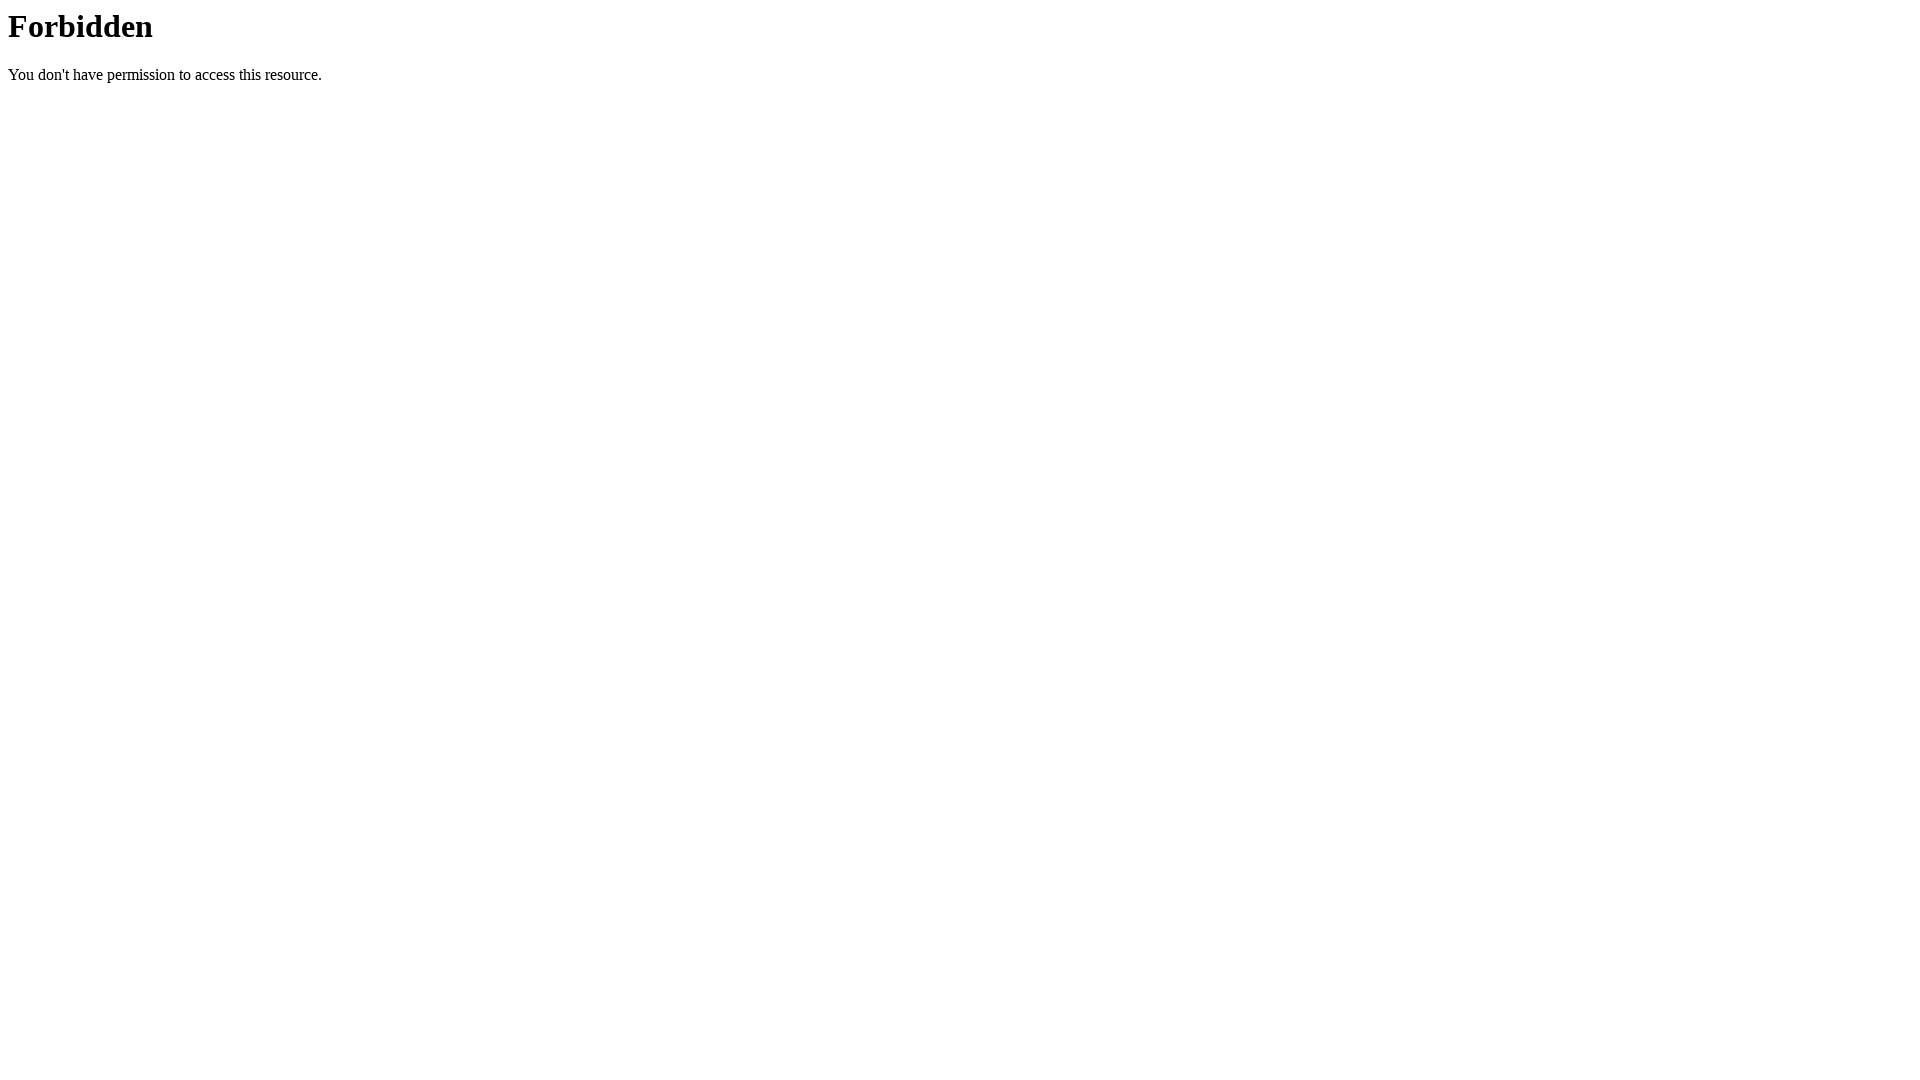

Completed iteration through all iframes, back in main frame context
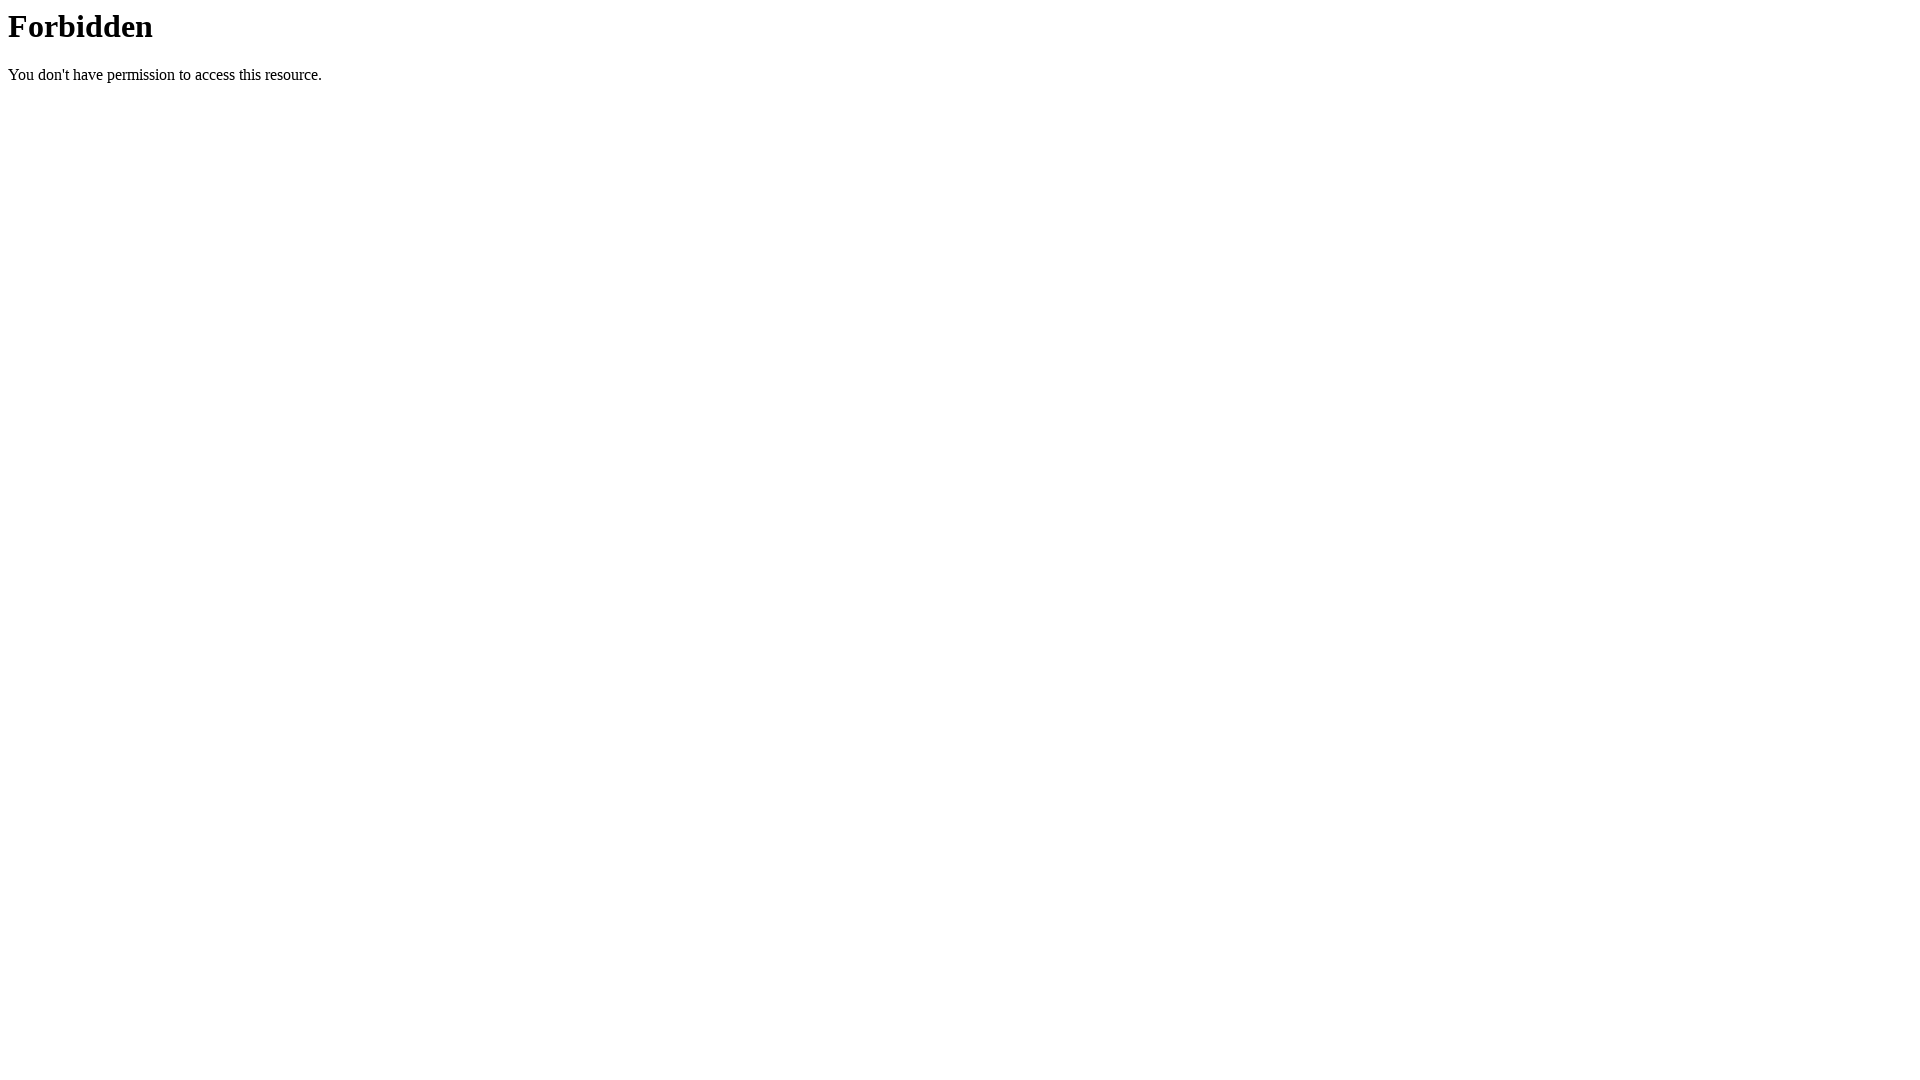

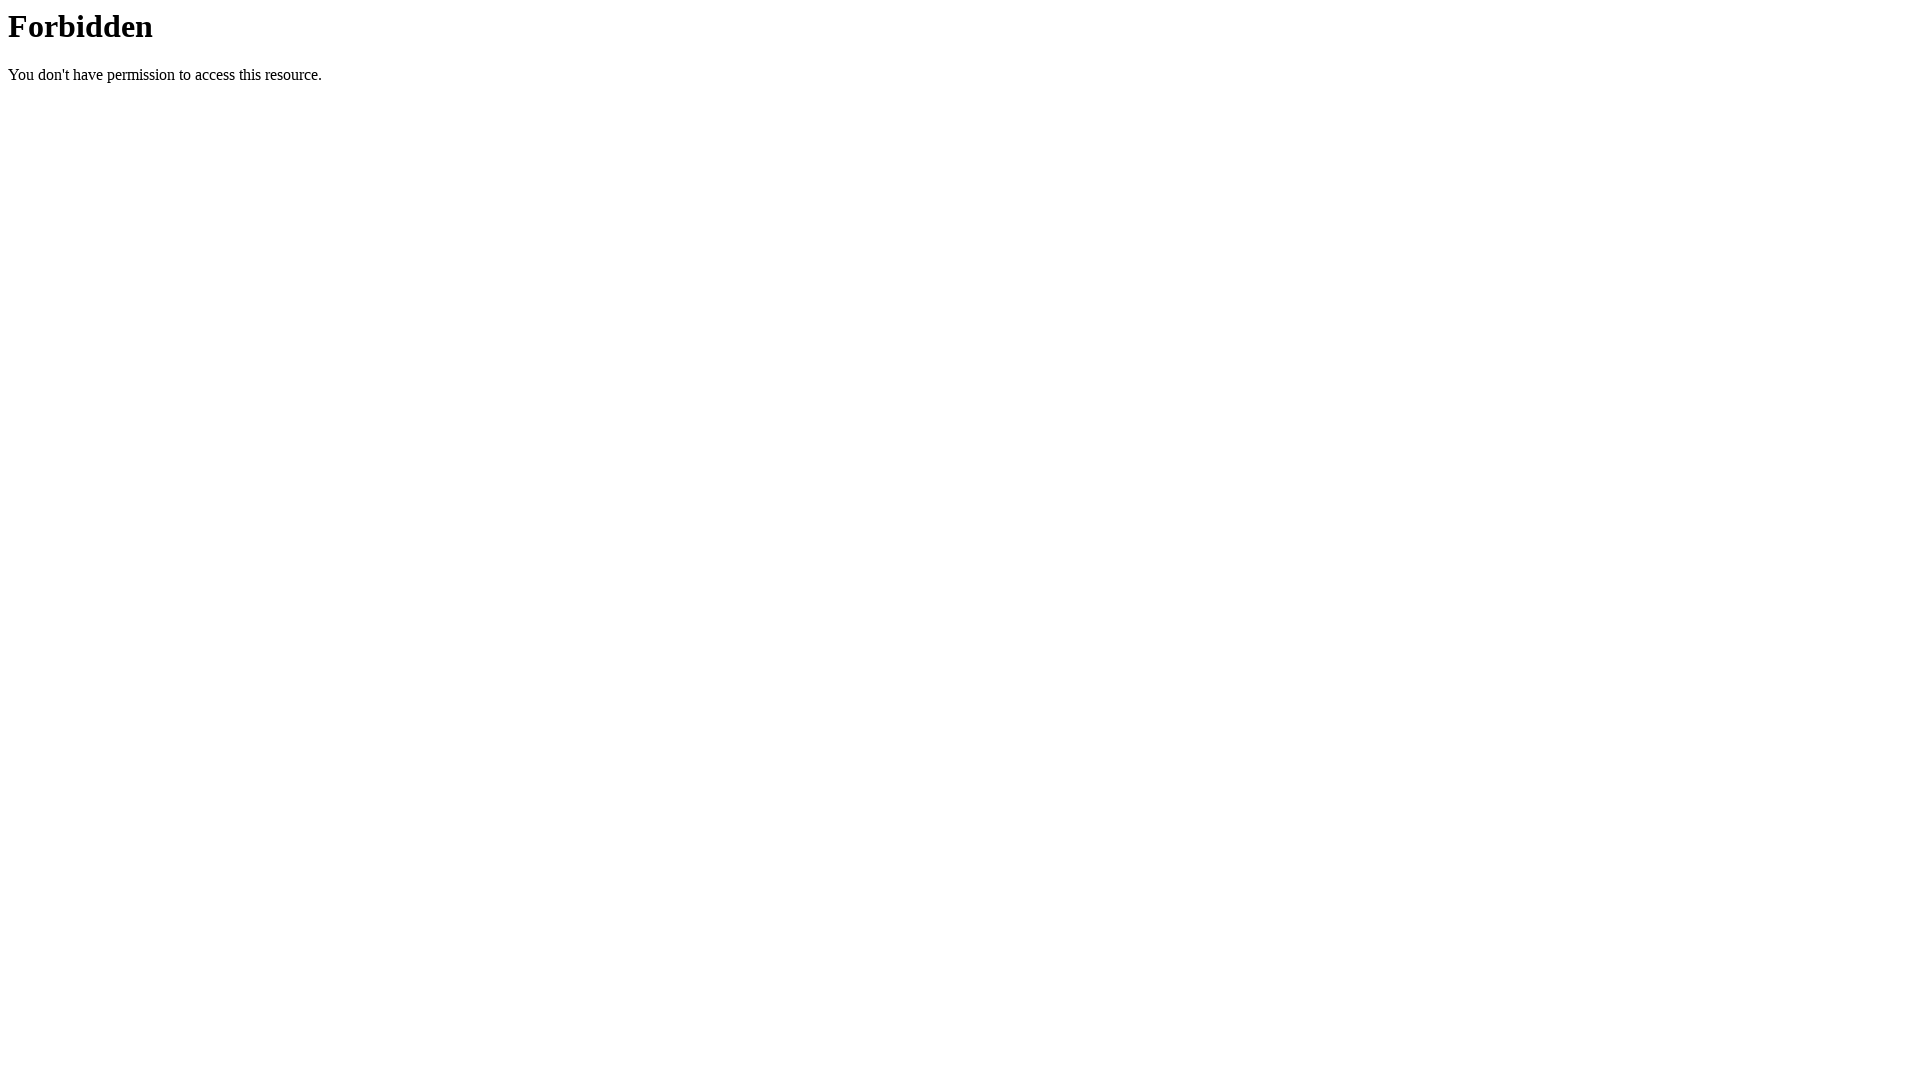